Tests autosuggestion dropdown functionality by typing a partial search term and selecting a matching option from the dropdown suggestions.

Starting URL: http://www.rahulshettyacademy.com/dropdownsPractise/

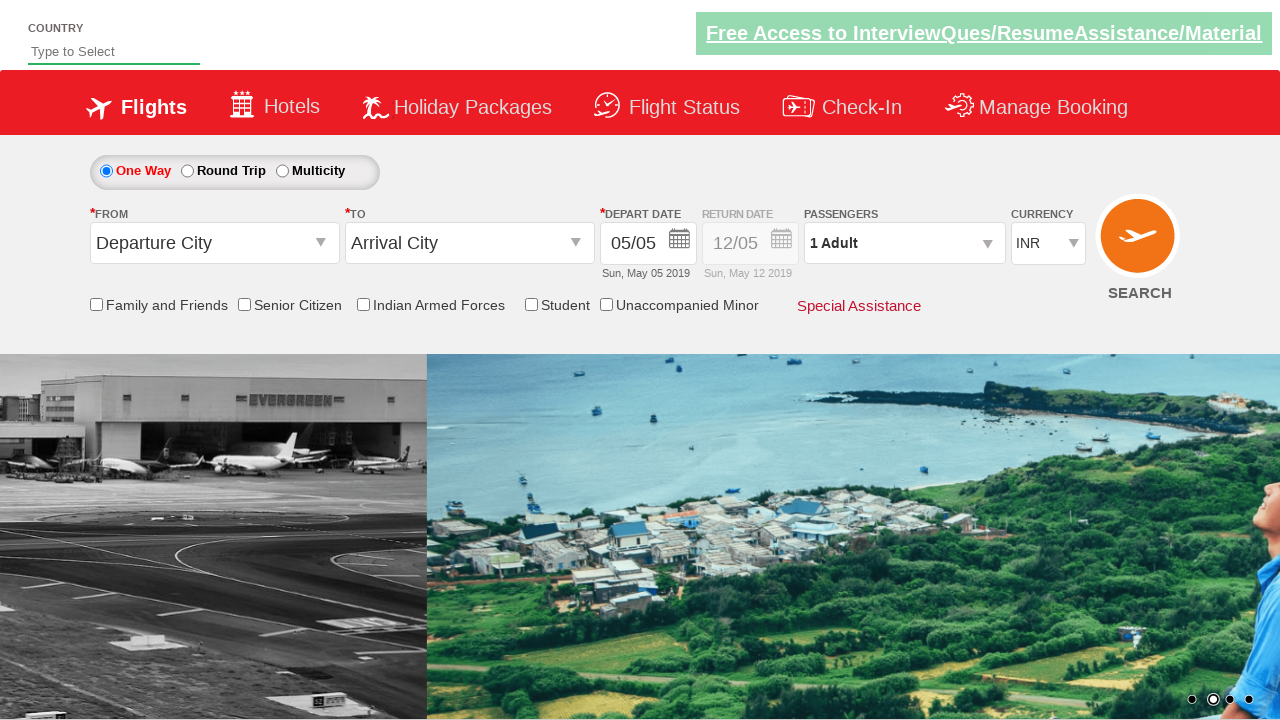

Typed 'ind' into autosuggest input field on #autosuggest
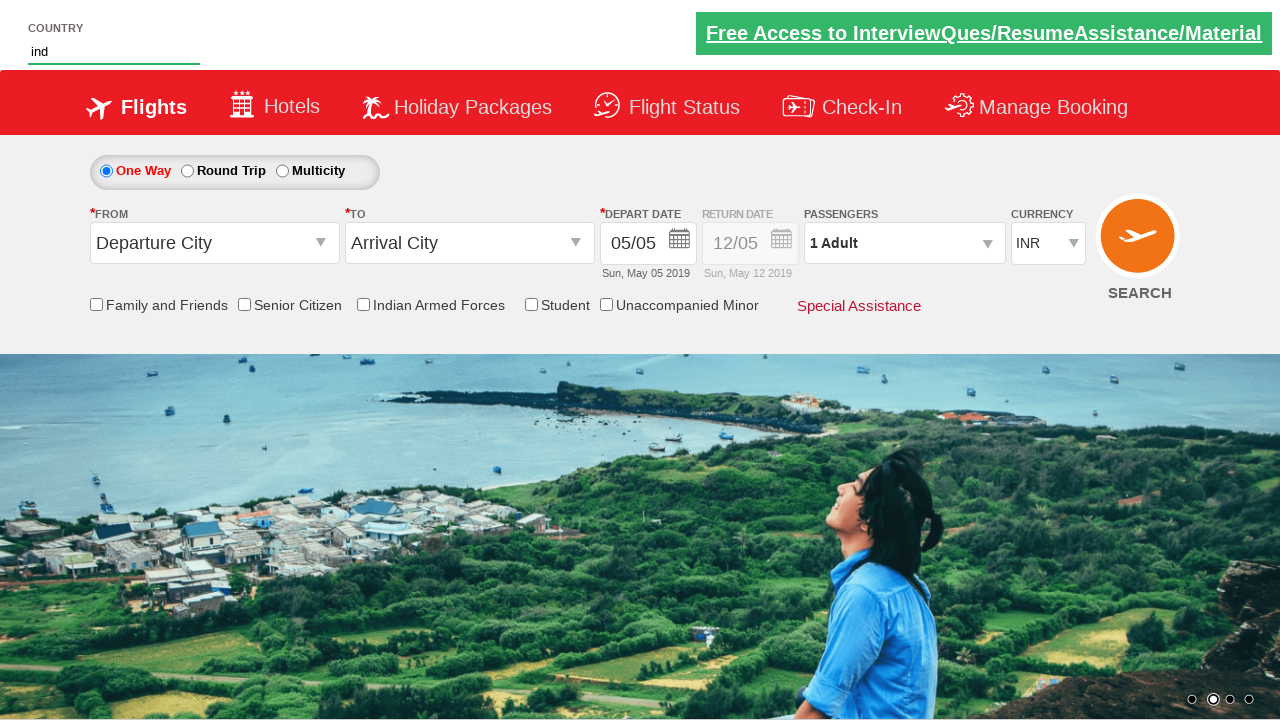

Autocomplete suggestions appeared
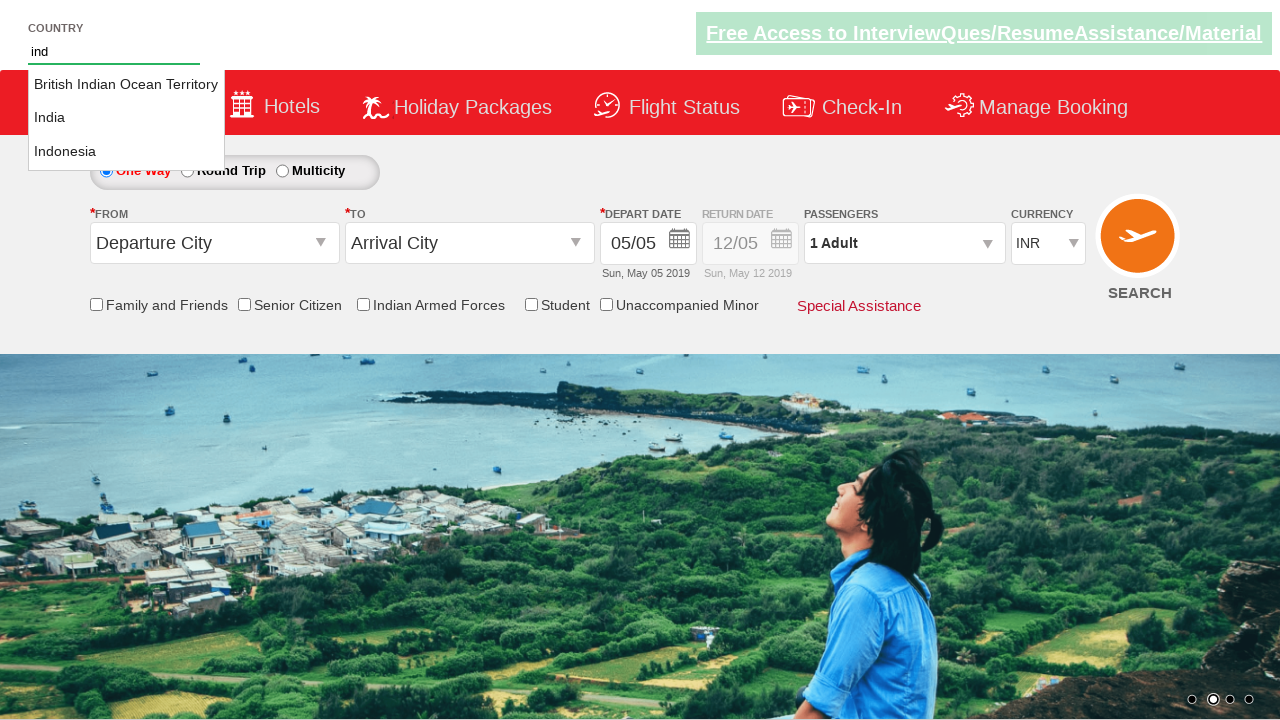

Located all suggestion elements
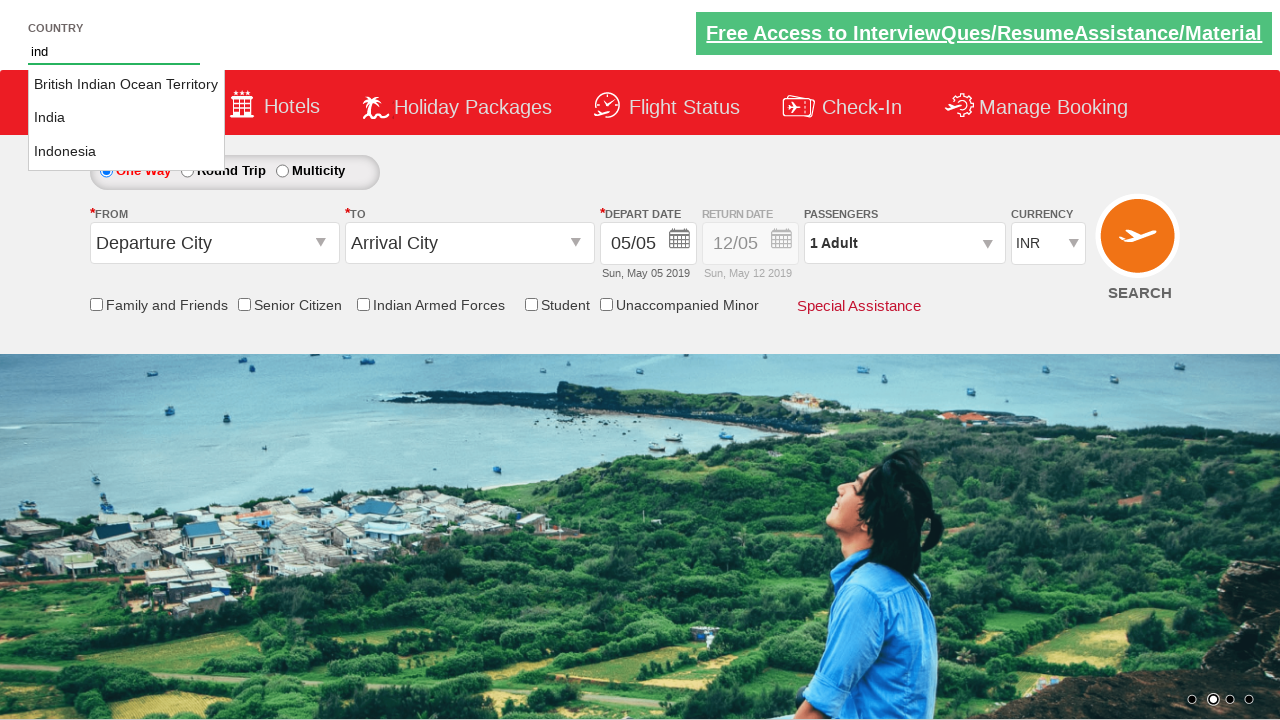

Found 3 suggestion options
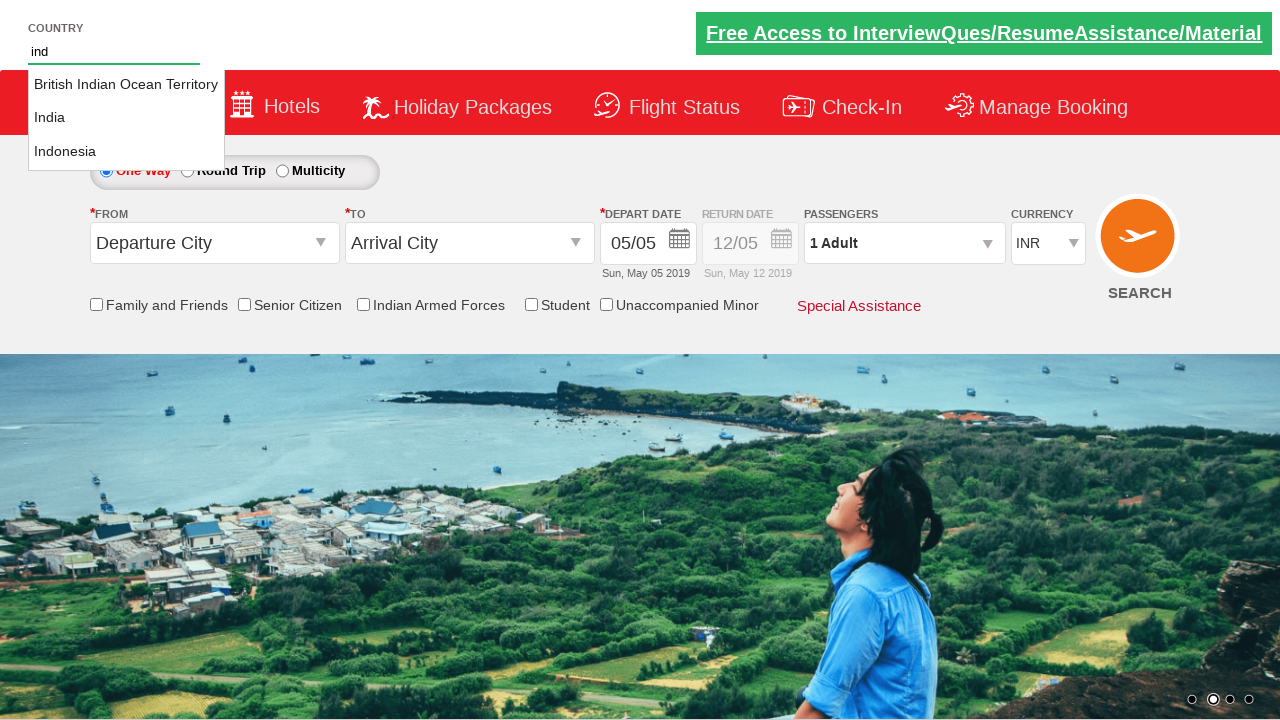

Selected 'India' from dropdown suggestions at (126, 118) on li.ui-menu-item a >> nth=1
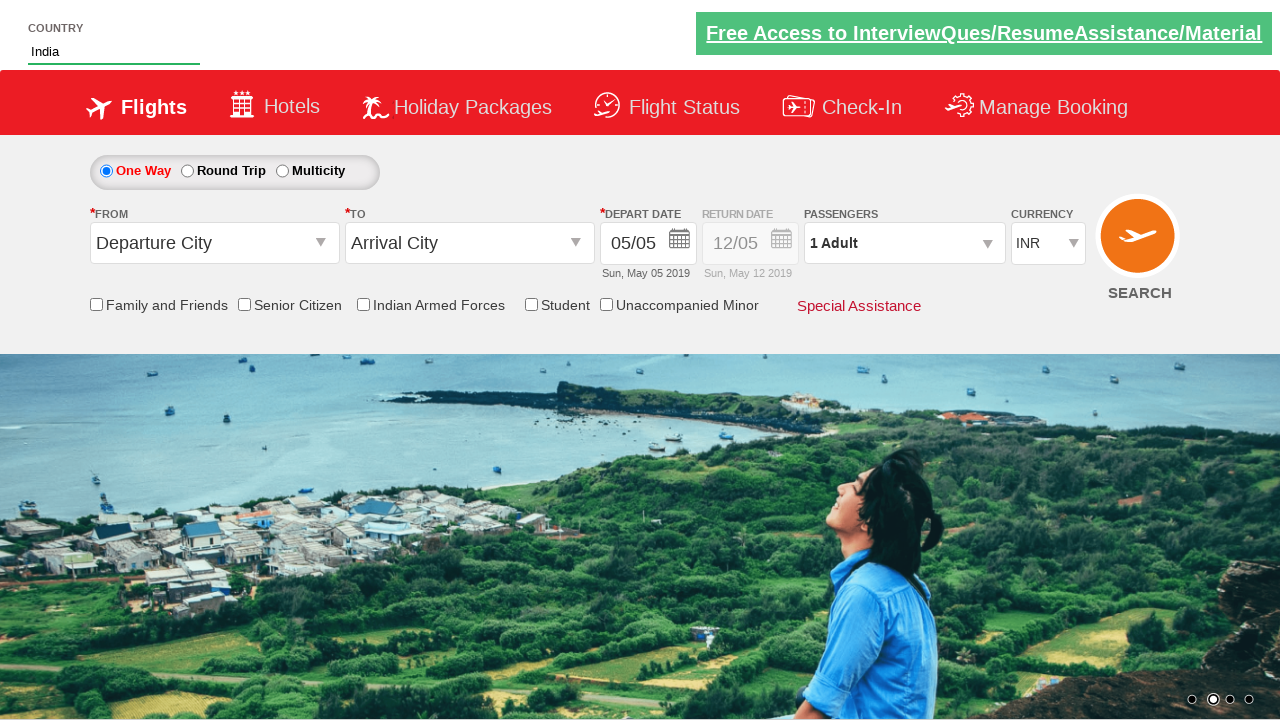

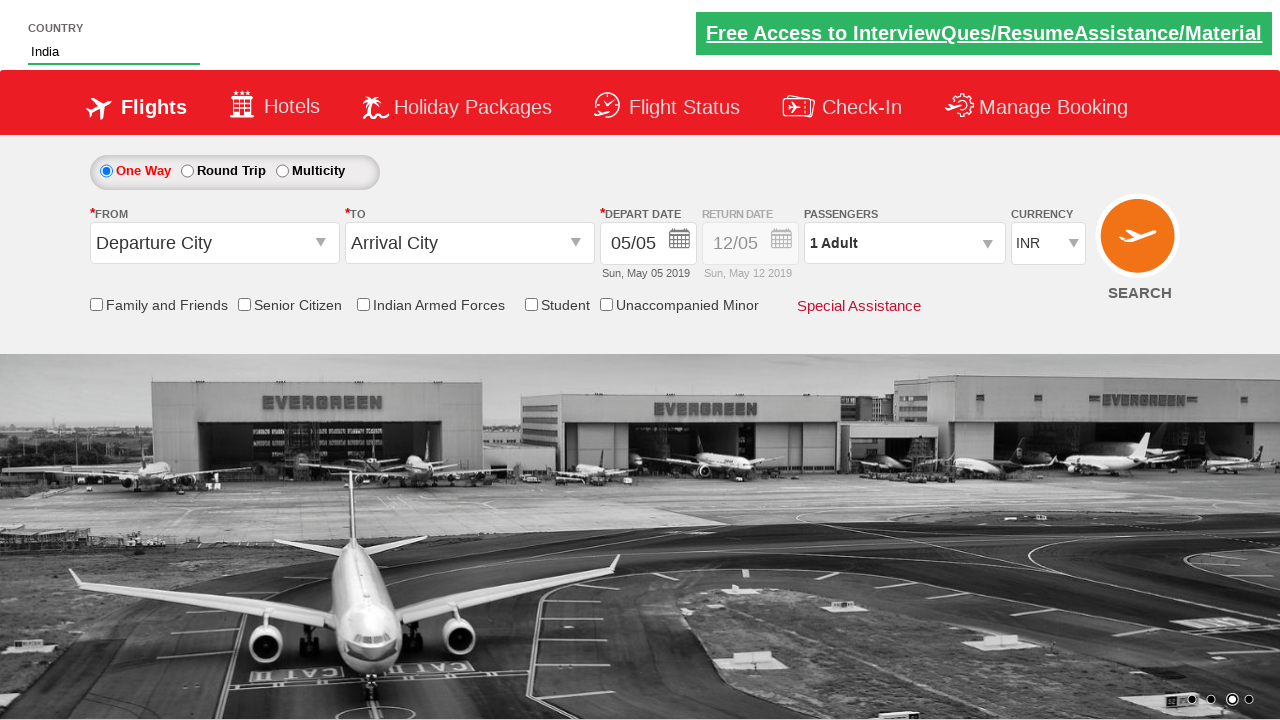